Tests a math challenge form by reading a value from the page, calculating a mathematical formula (log of absolute value of 12*sin(x)), filling in the answer, checking a checkbox and radio button, then submitting the form.

Starting URL: https://suninjuly.github.io/math.html

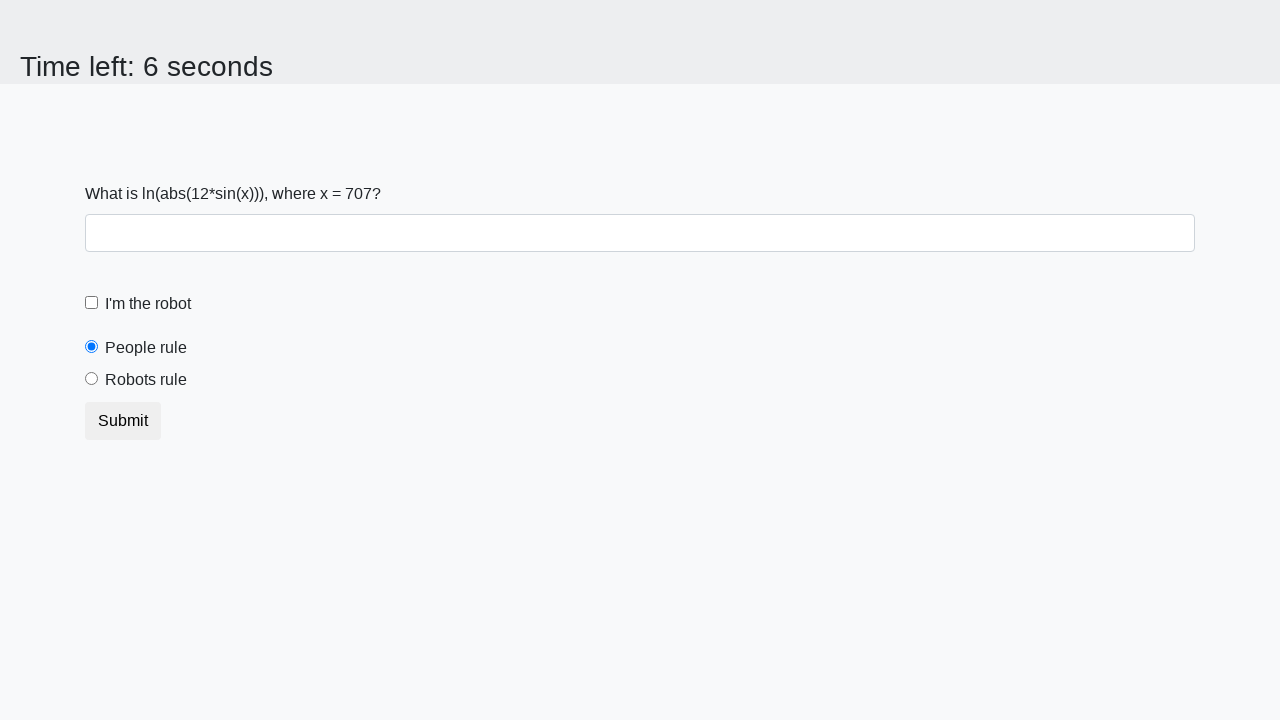

Read x value from the math challenge page
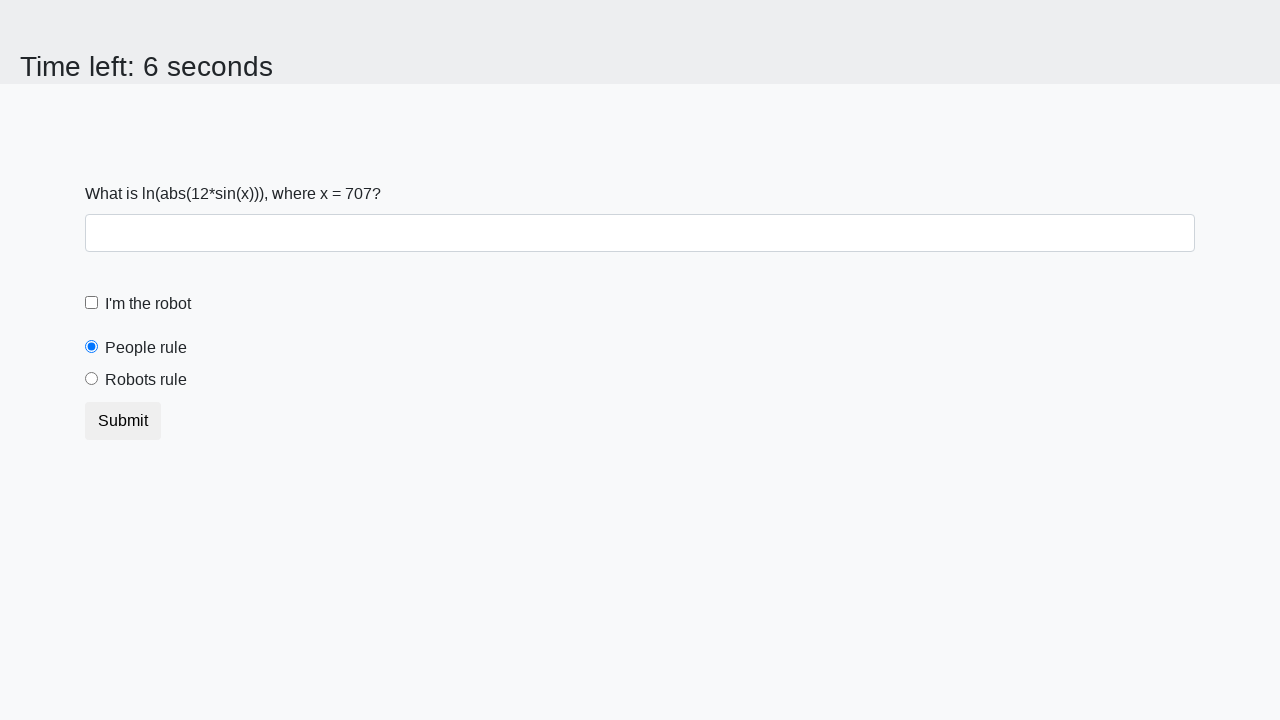

Calculated formula result: log(|12*sin(x)|)
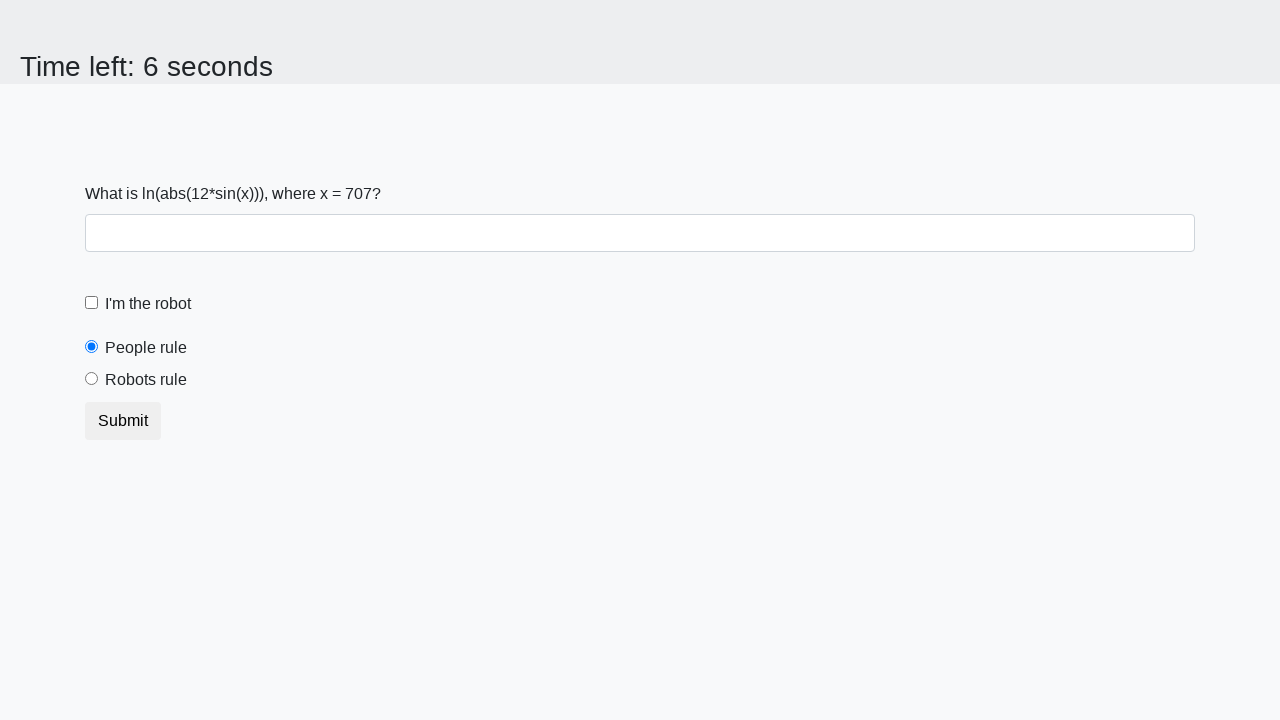

Filled answer field with calculated value on #answer
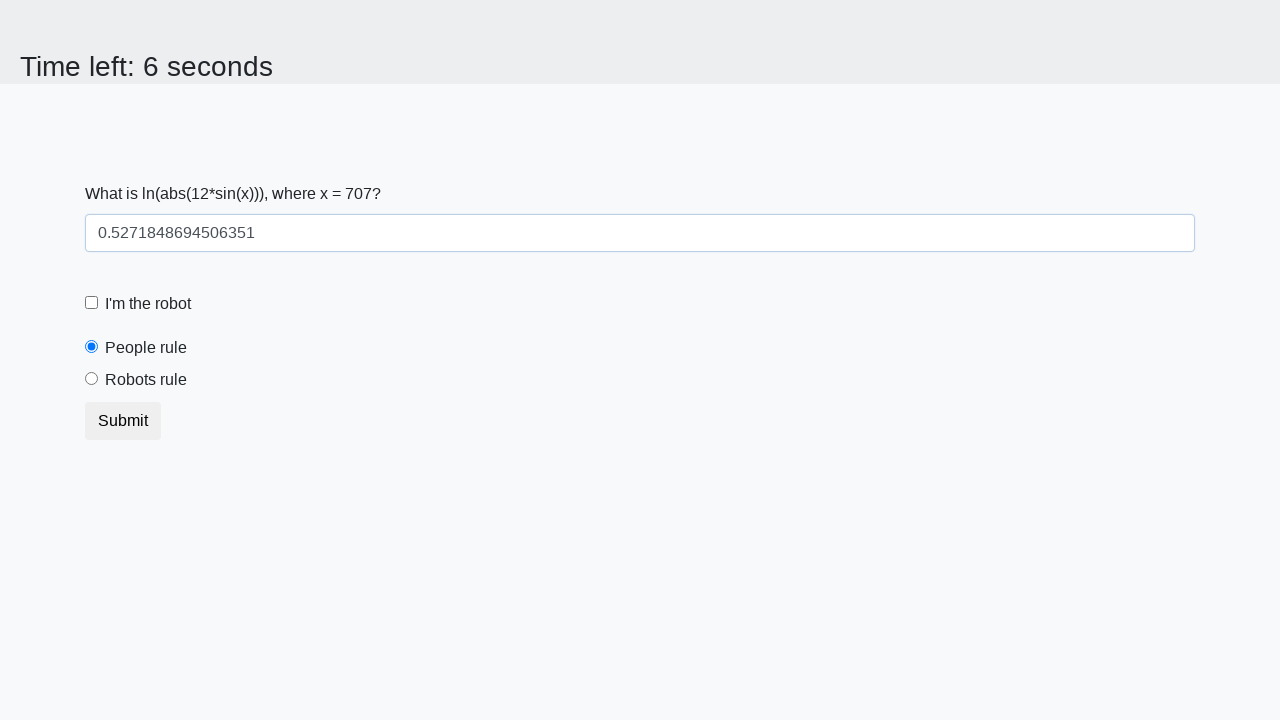

Checked the robot checkbox at (148, 304) on [for='robotCheckbox']
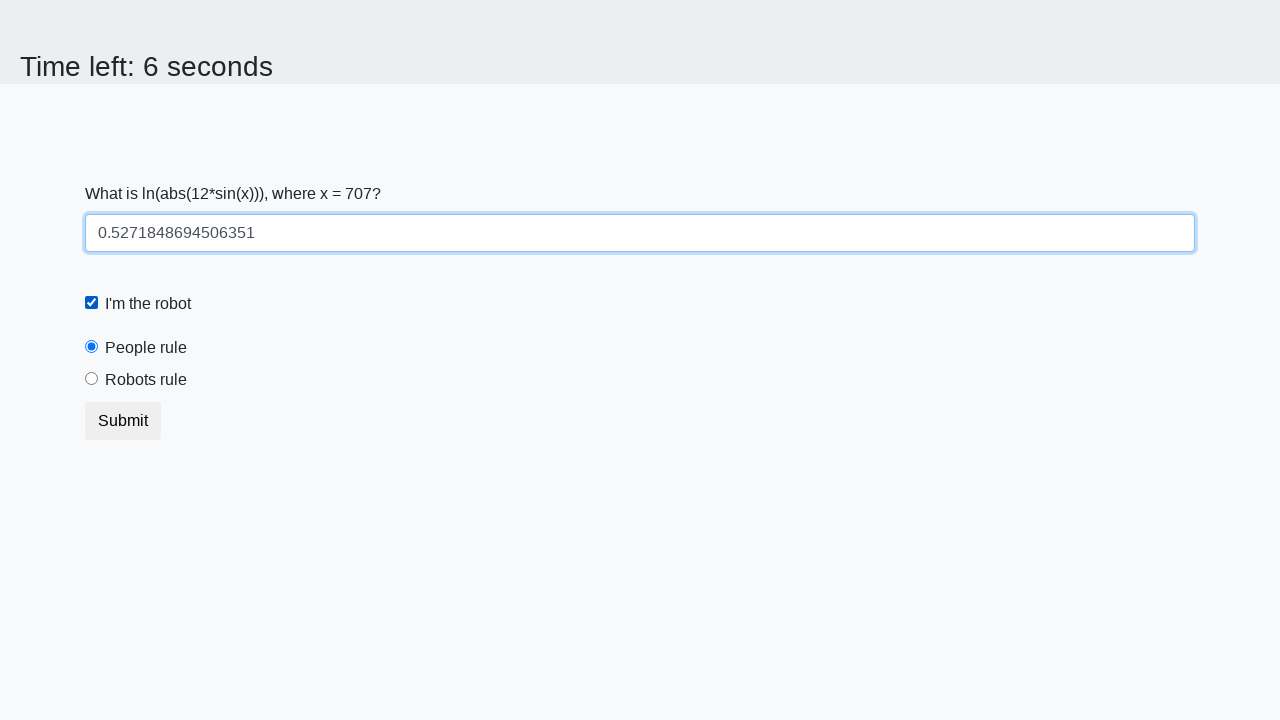

Selected the 'robots rule' radio button at (146, 380) on [for='robotsRule']
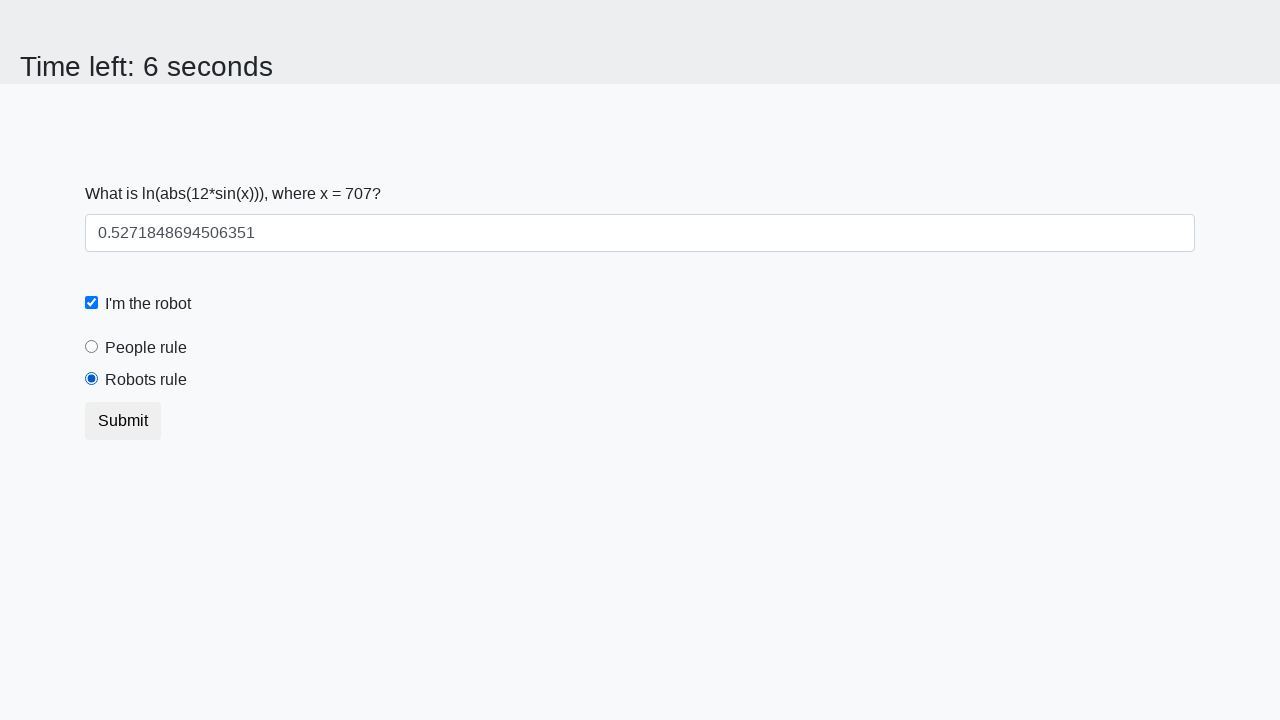

Clicked submit button to submit the form at (123, 421) on button.btn
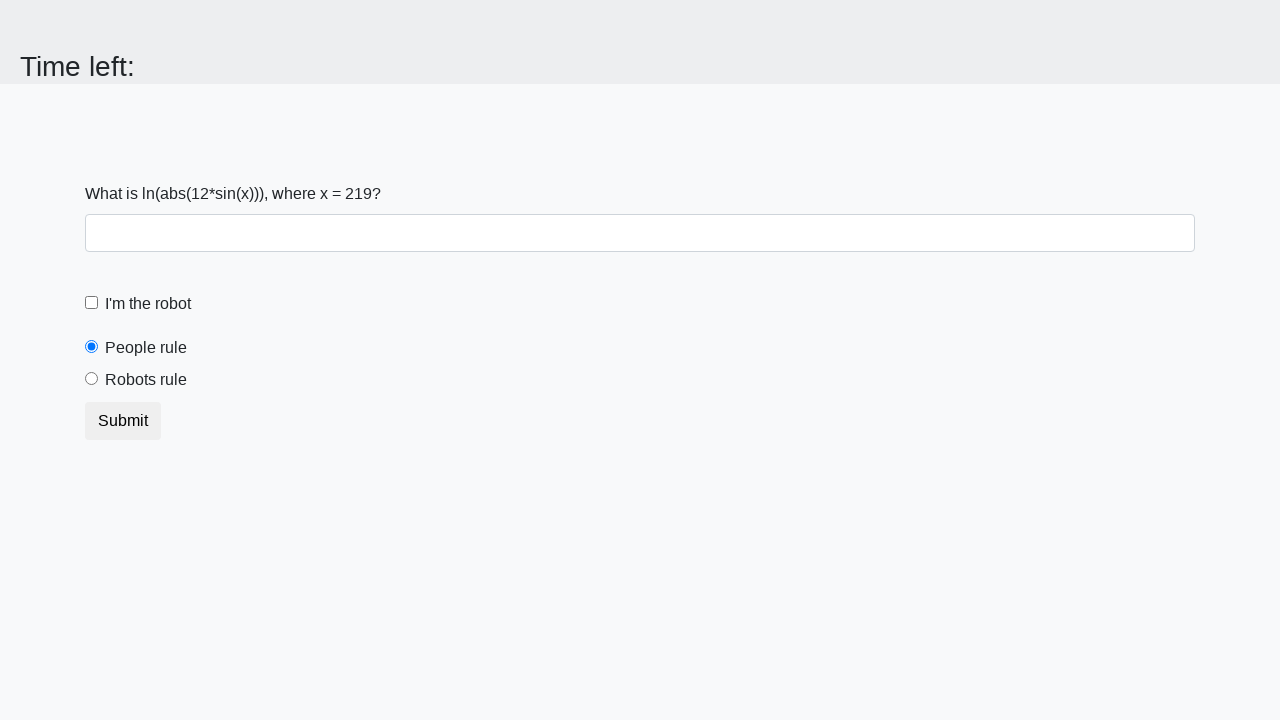

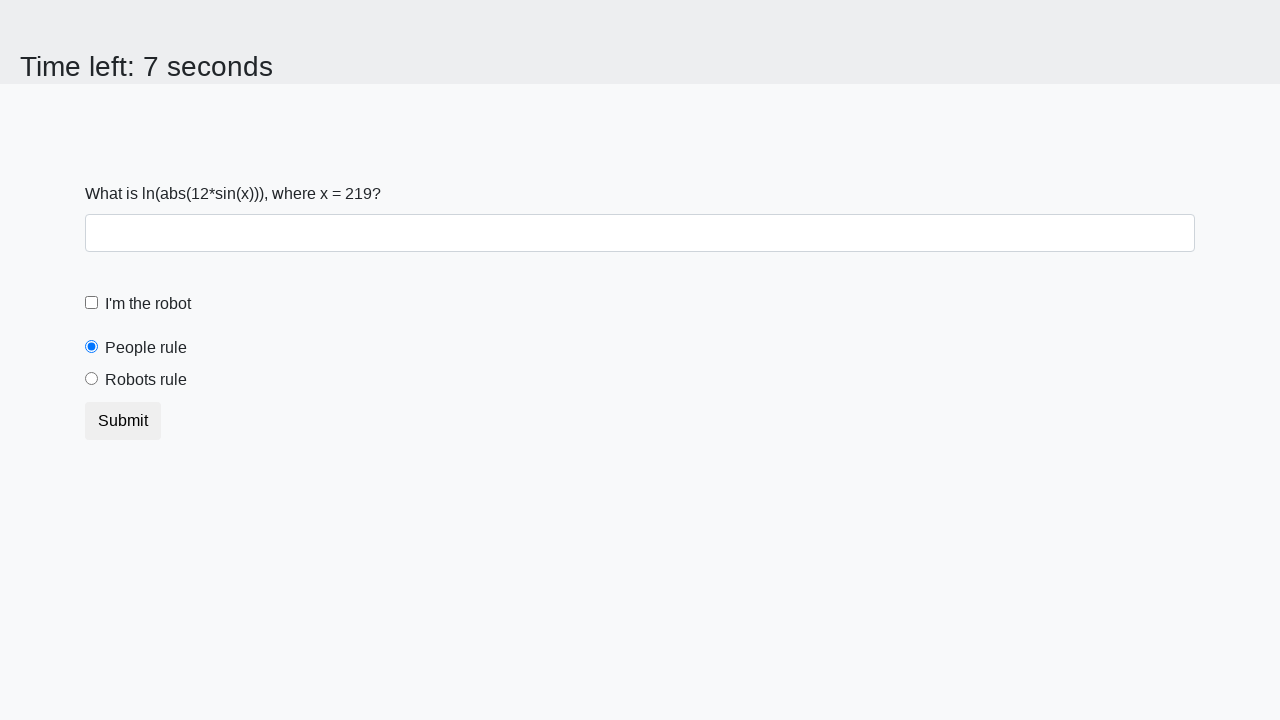